Tests drag and drop functionality by dragging a card from Backlog column to In Progress column

Starting URL: https://jira.trungk18.com/project/board

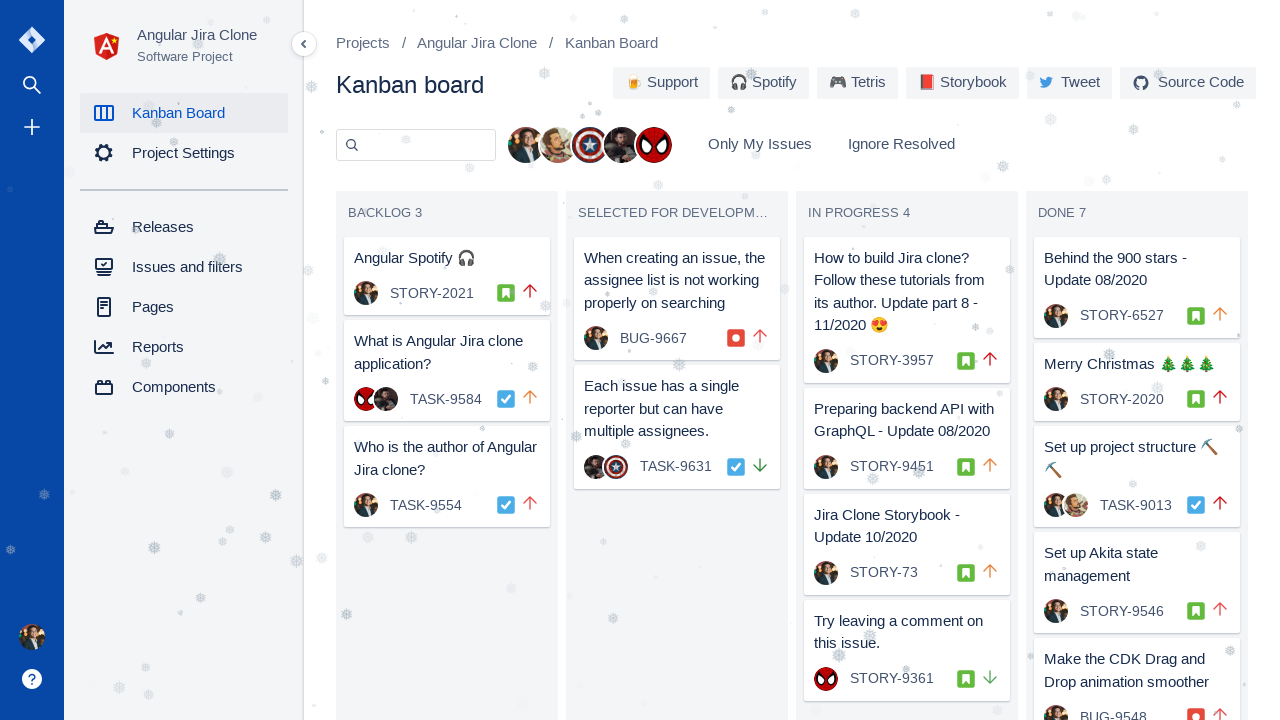

Waited for Backlog column to load on the board
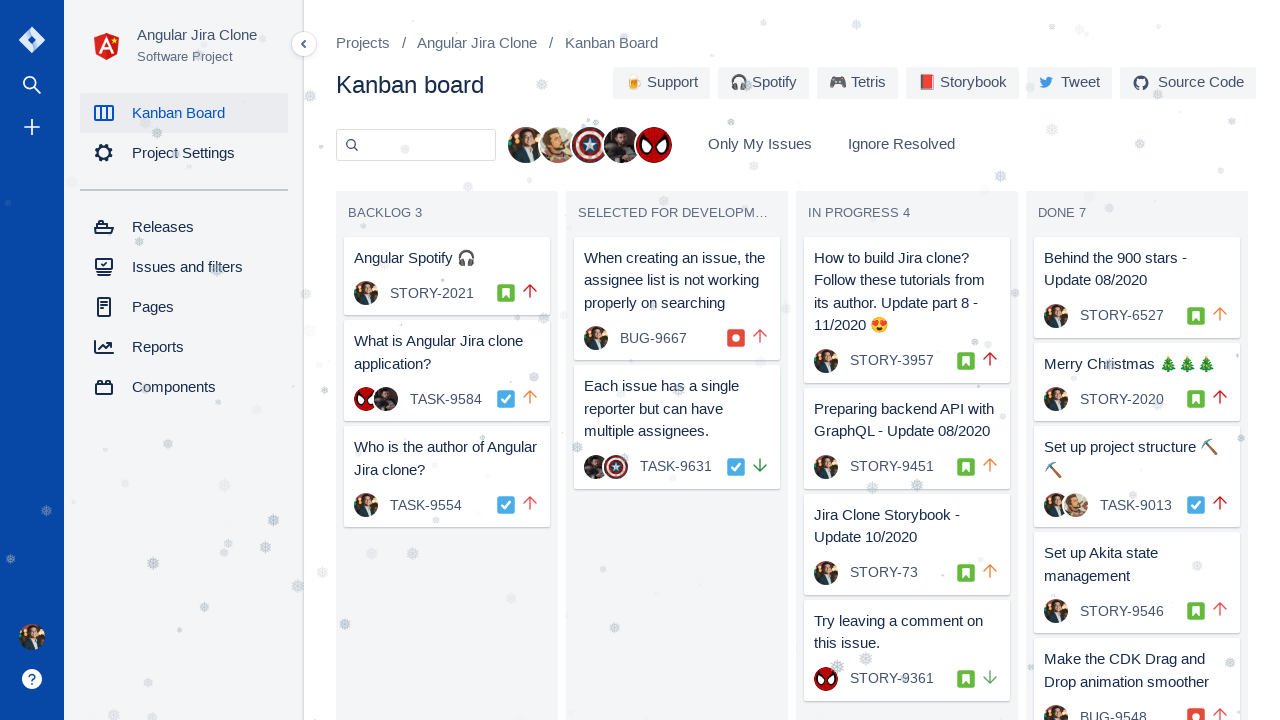

Located first card in Backlog column
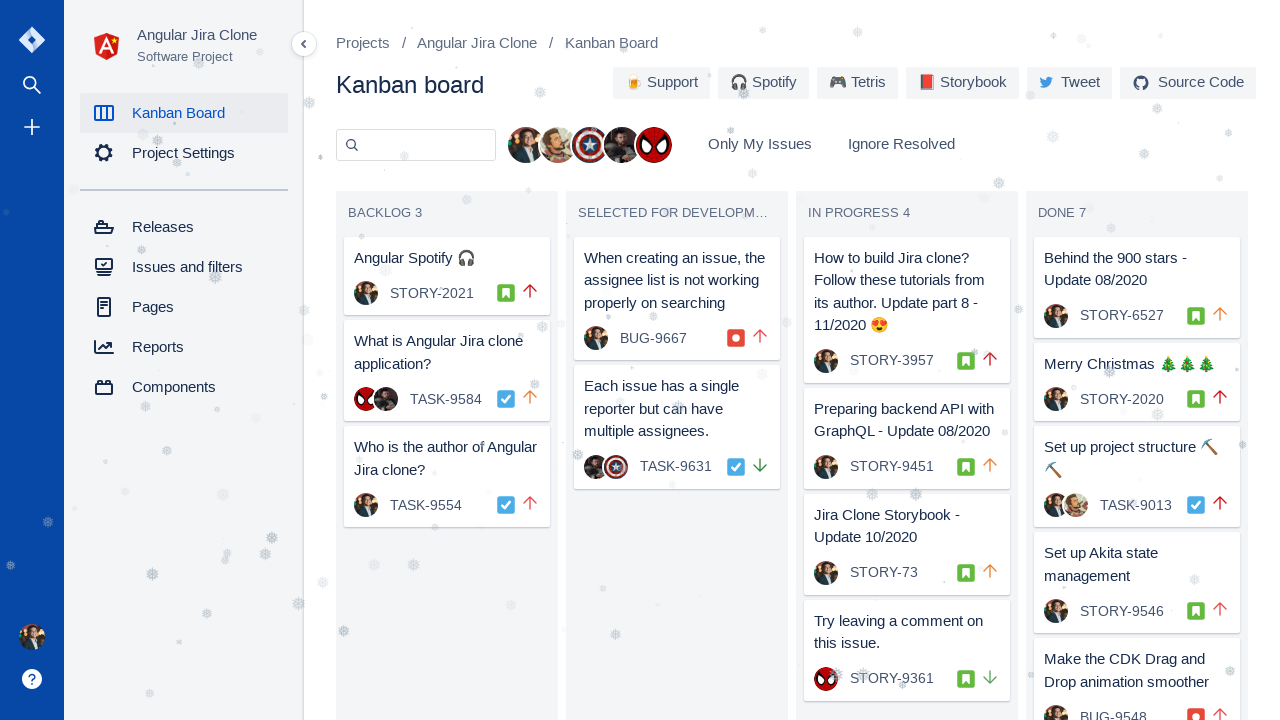

Located In Progress column as drag target
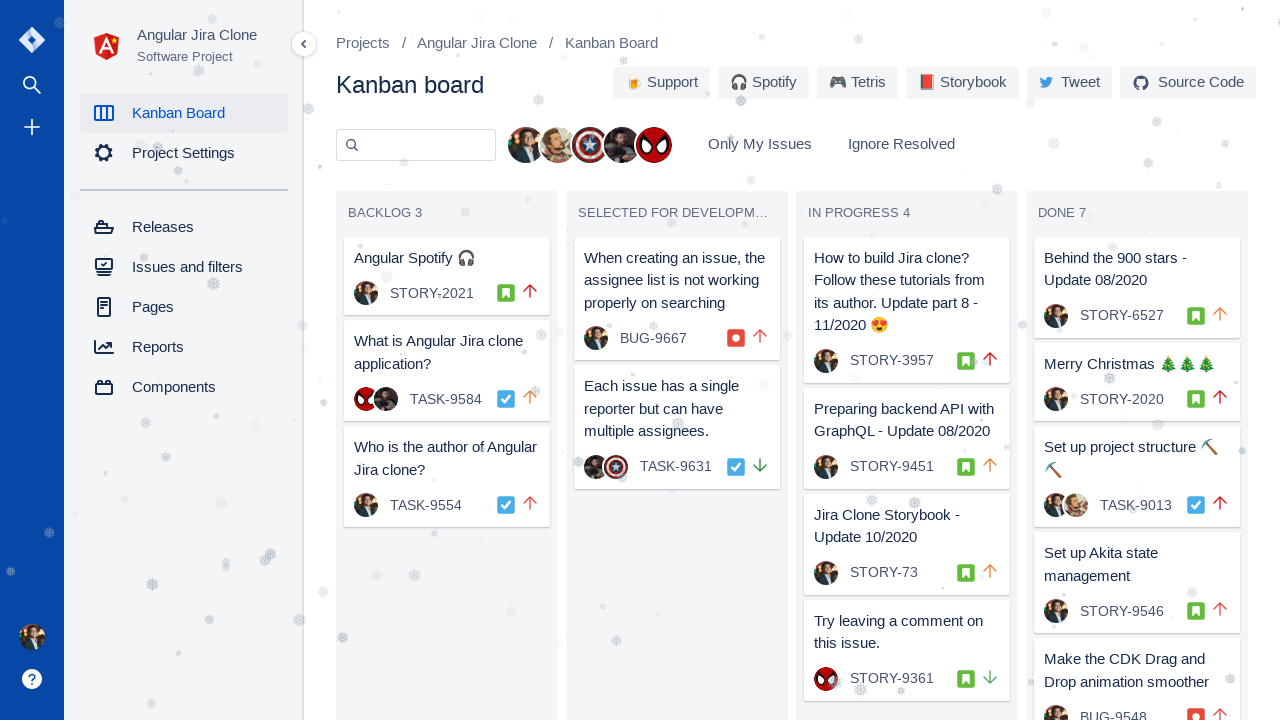

Dragged card from Backlog column to In Progress column at (903, 360)
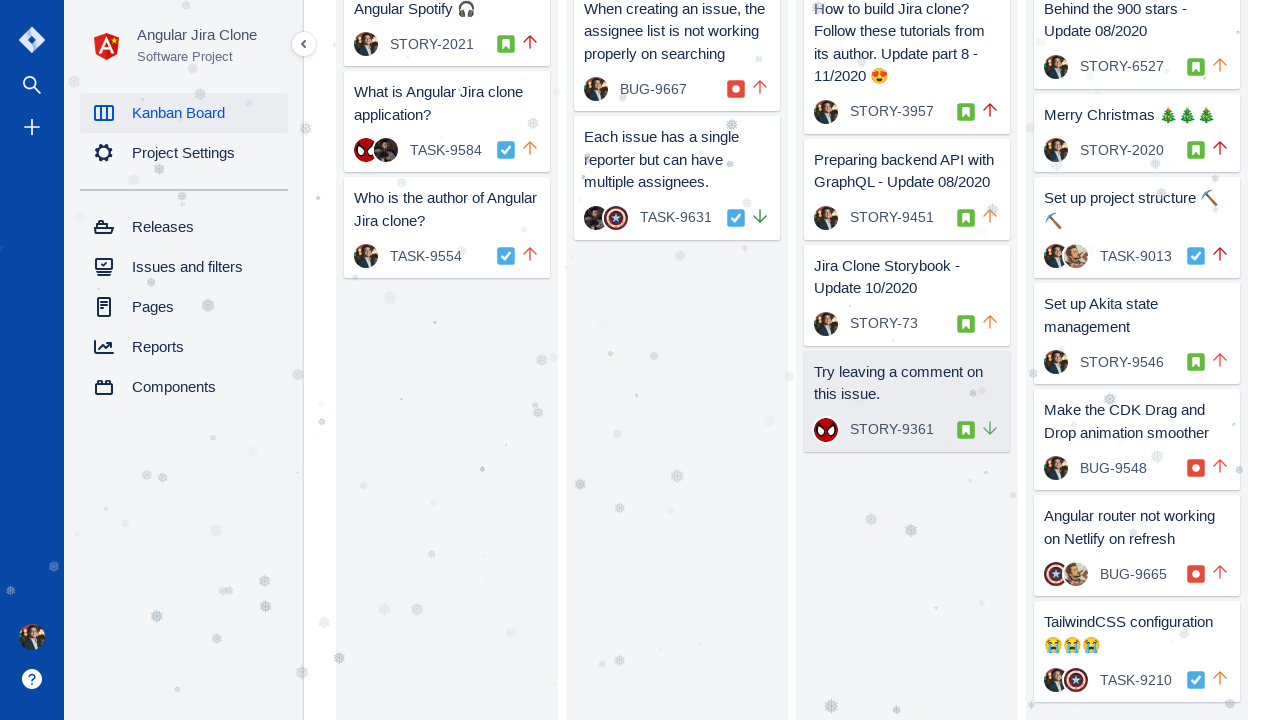

Verified that card was successfully moved to In Progress column
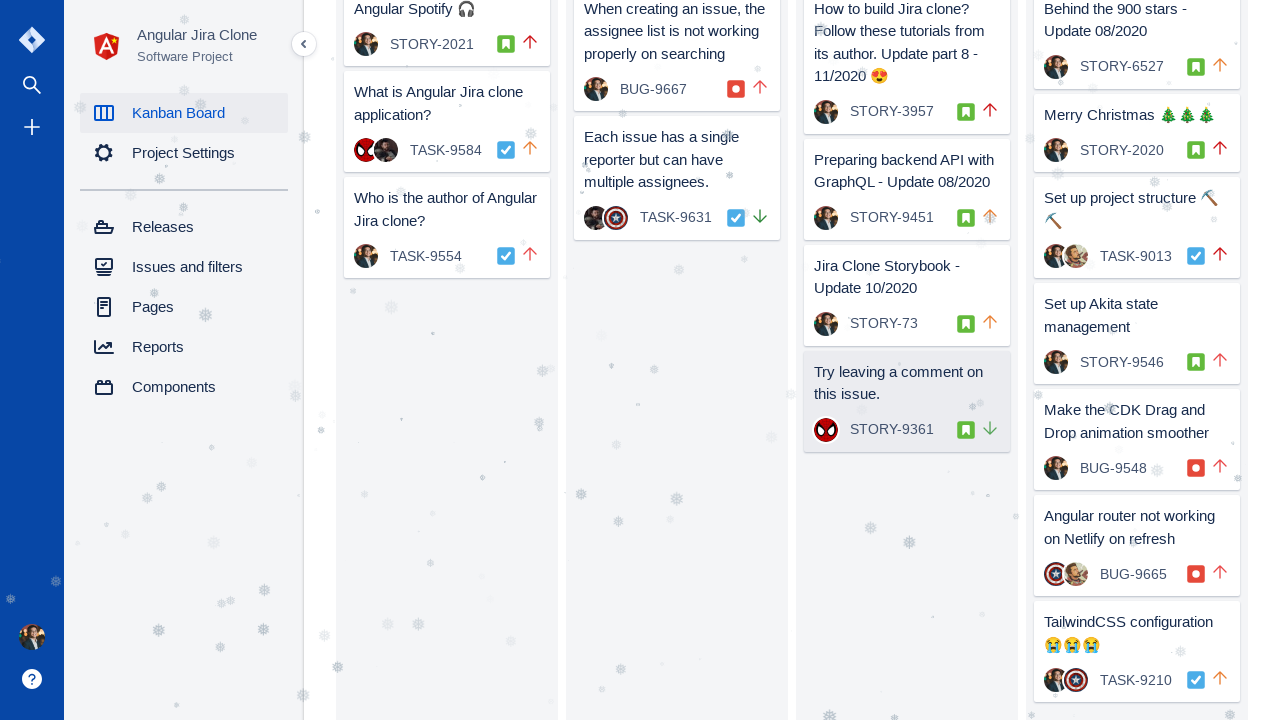

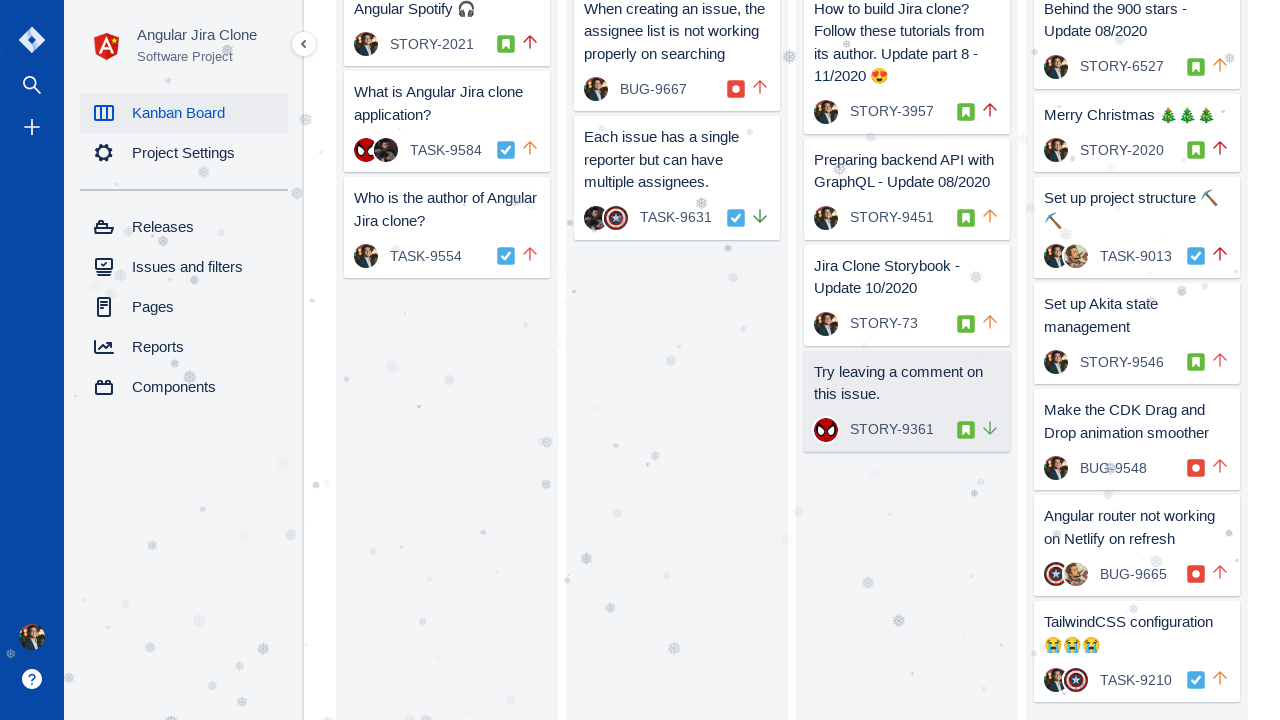